Tests the text box form by entering a full name, submitting the form, and verifying the name appears in the output

Starting URL: https://demoqa.com/text-box

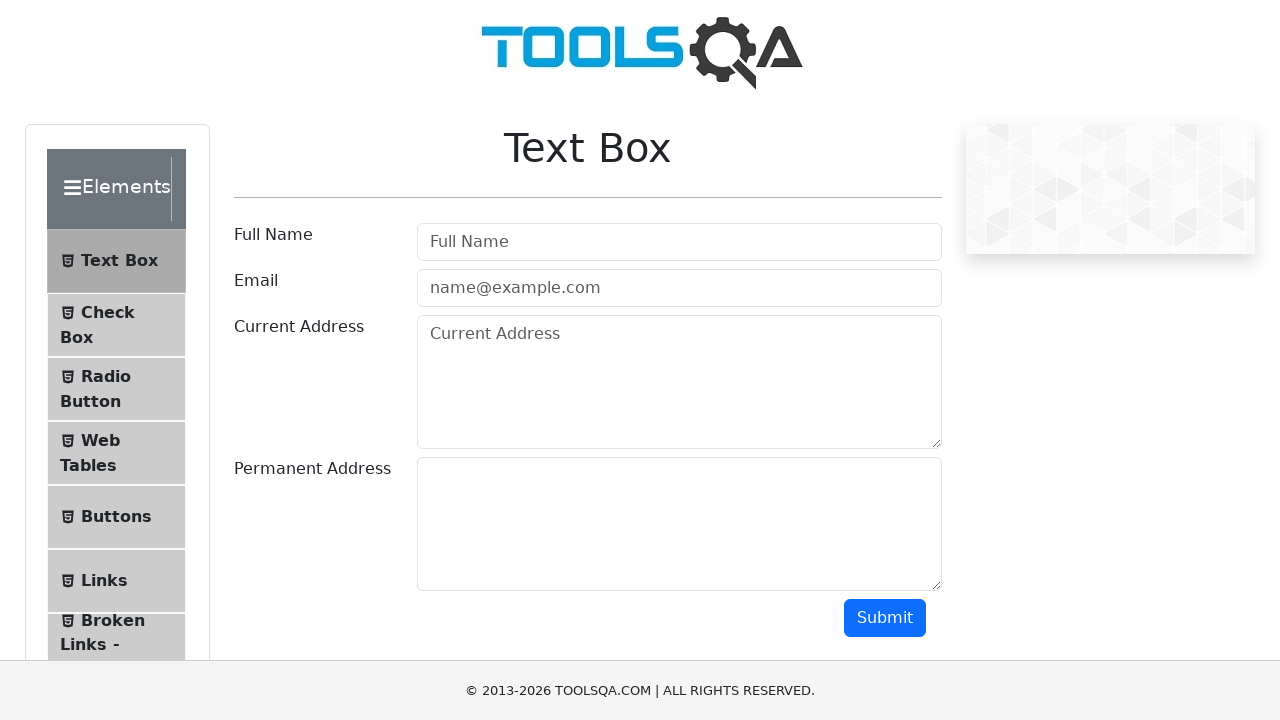

Filled userName field with 'Jane Smith' on #userName
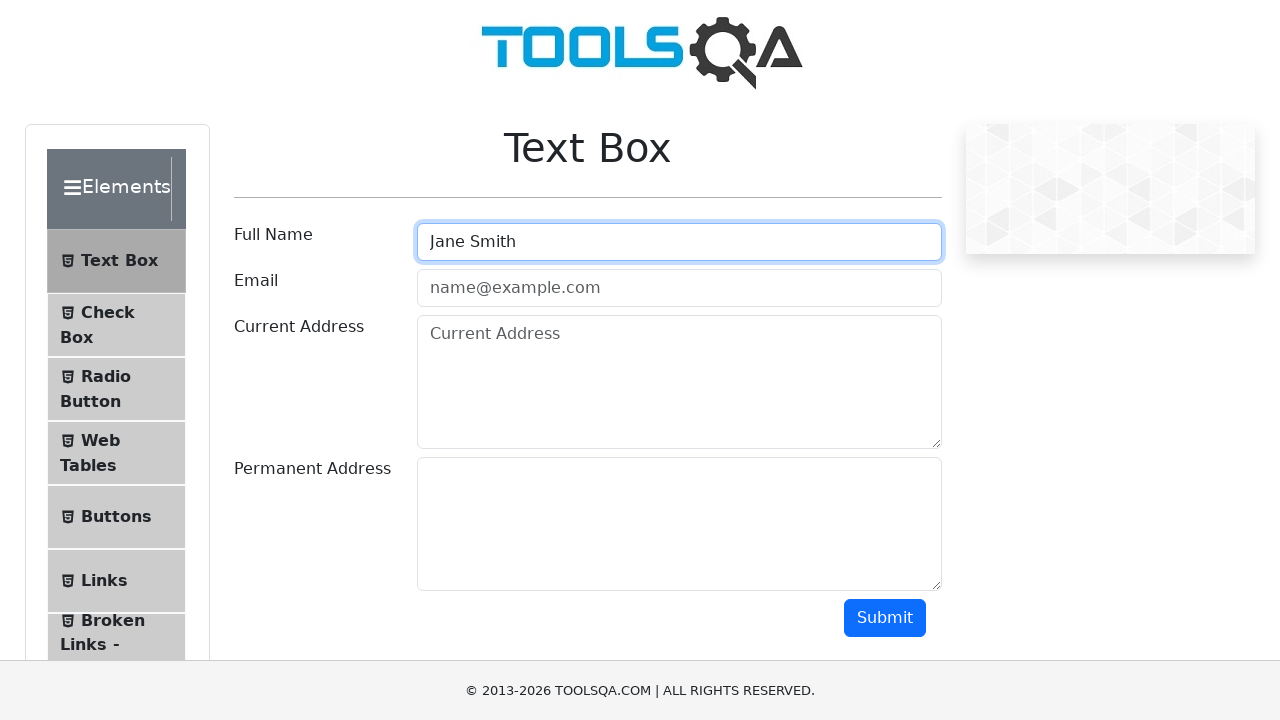

Clicked submit button to submit the form at (885, 618) on #submit
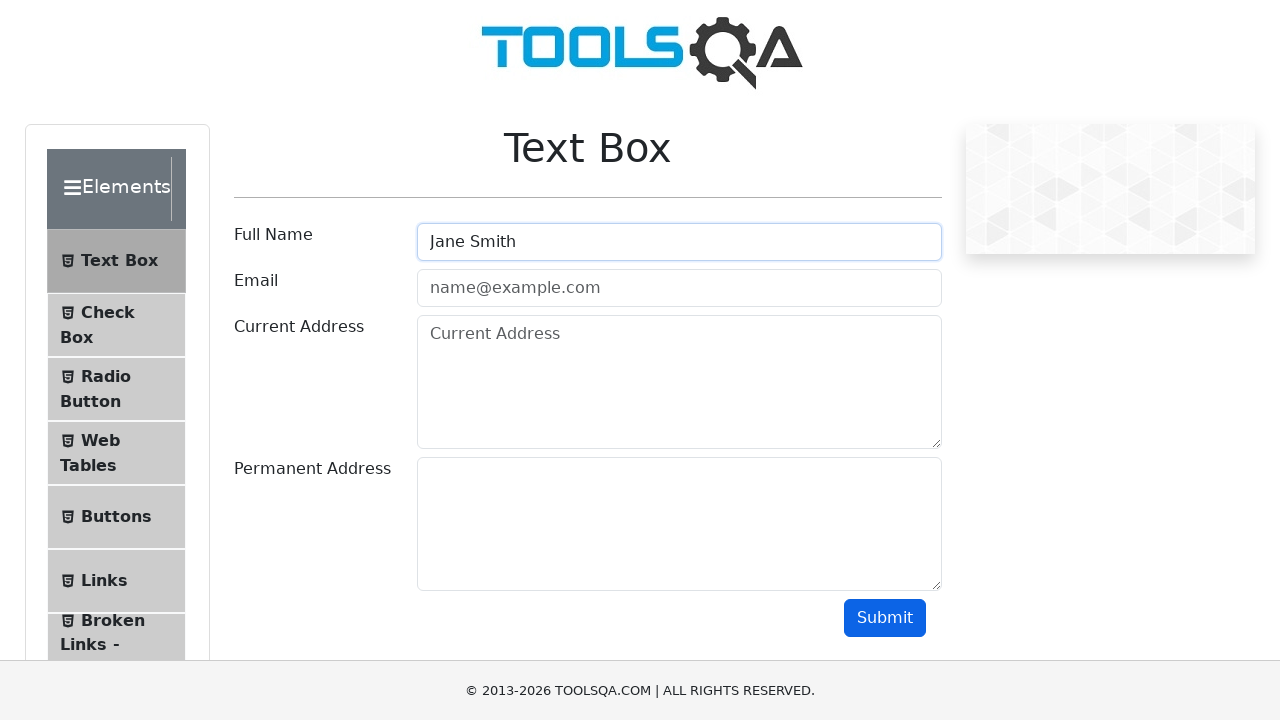

Name output element loaded
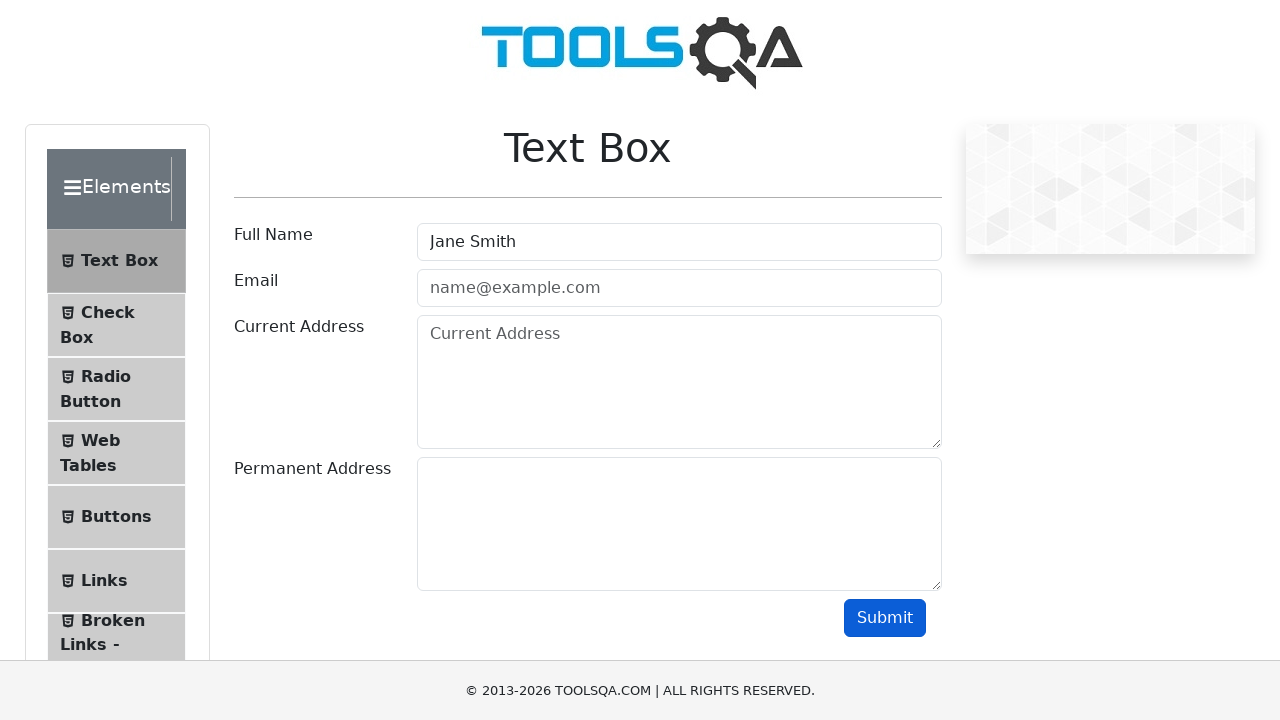

Verified that 'Jane Smith' appears in the name output
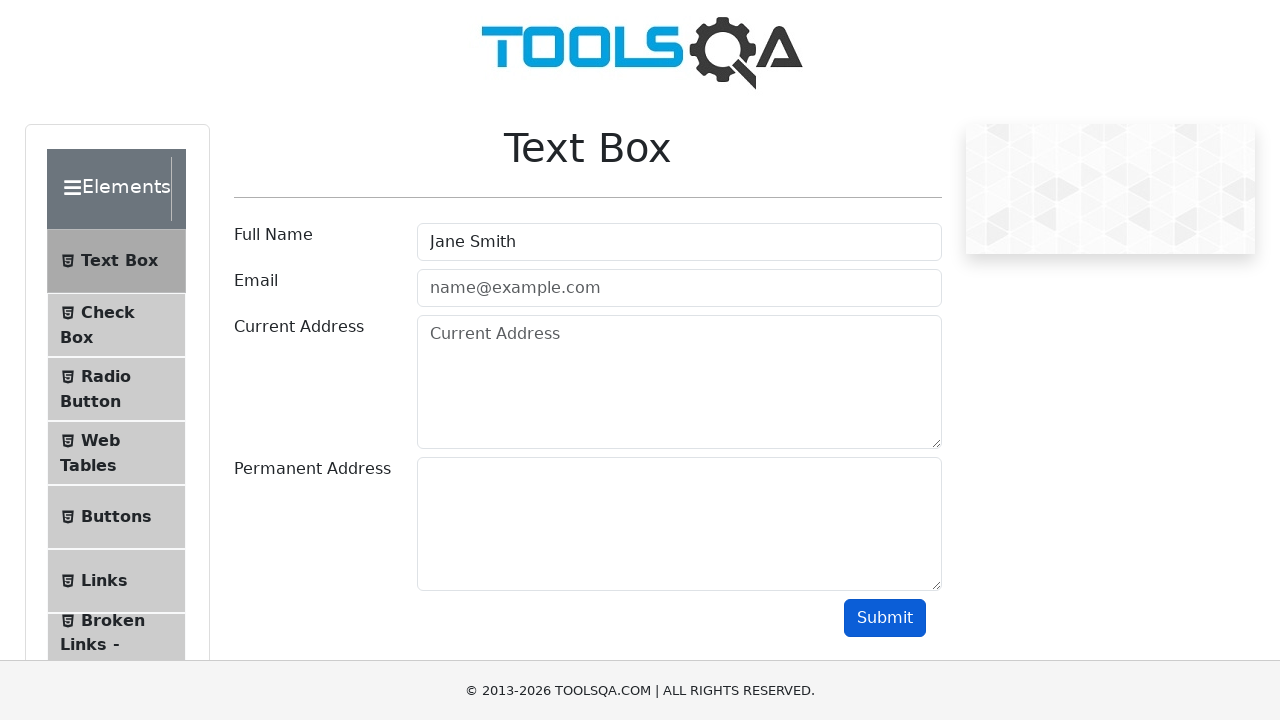

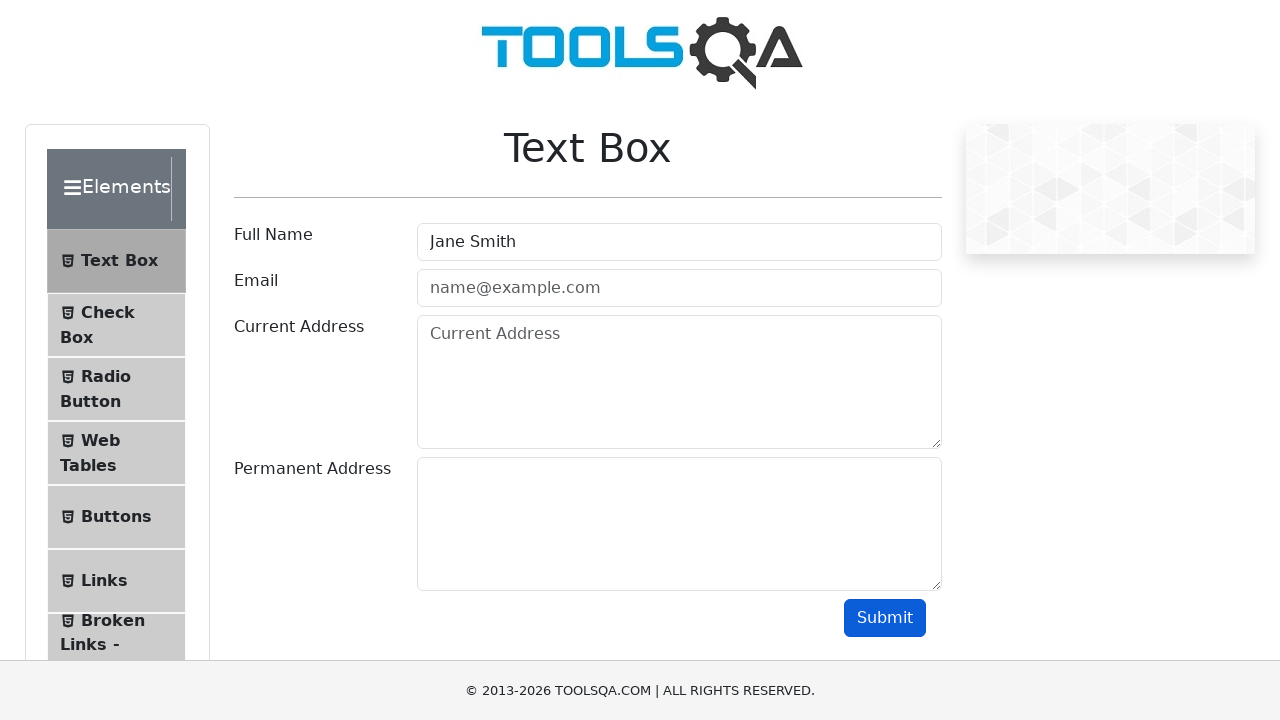